Clicks a button that triggers a JavaScript alert, accepts it, and verifies the result message

Starting URL: https://the-internet.herokuapp.com/javascript_alerts

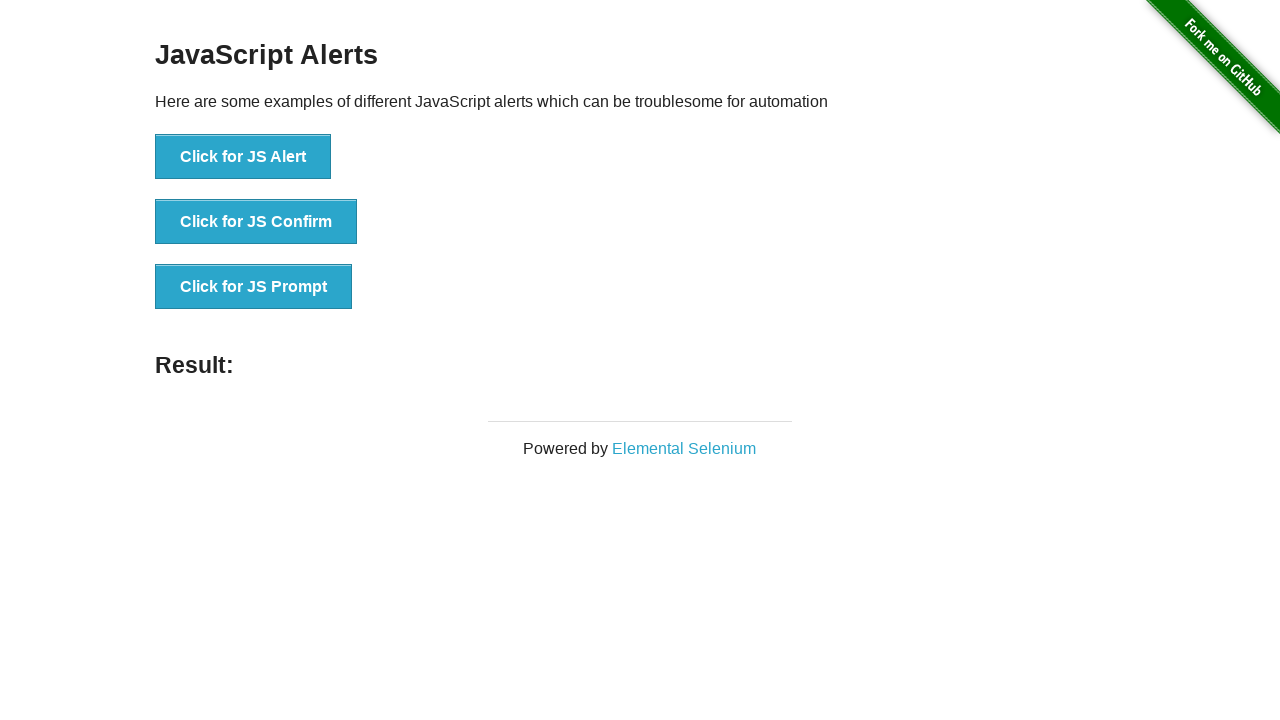

Set up dialog handler to automatically accept alerts
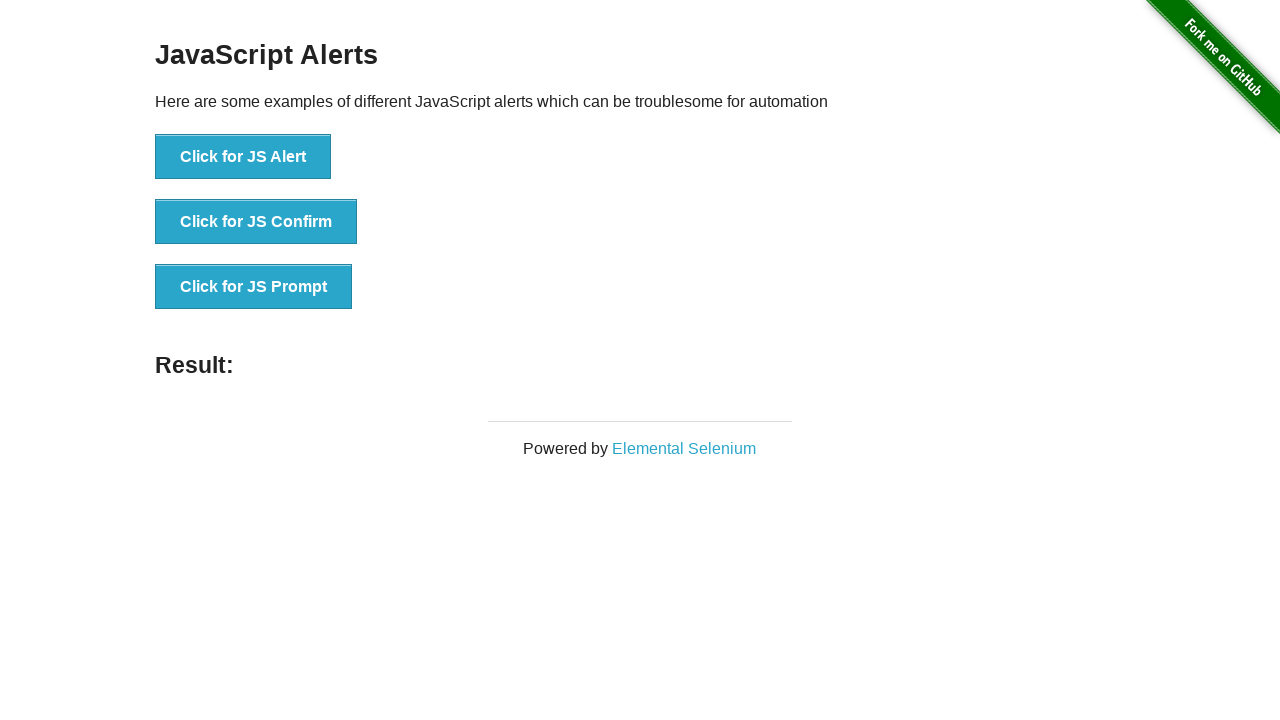

Clicked the 'Click for JS Alert' button at (243, 157) on internal:text="Click for JS Alert"i
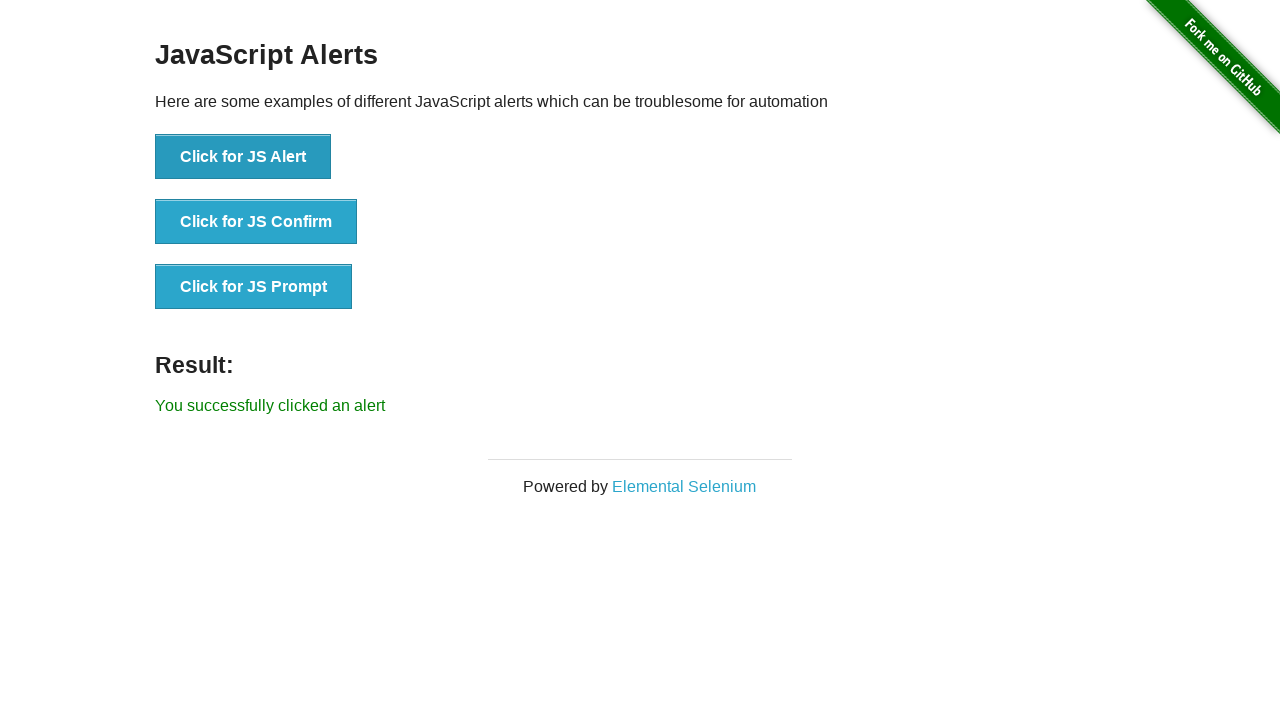

Result message element loaded
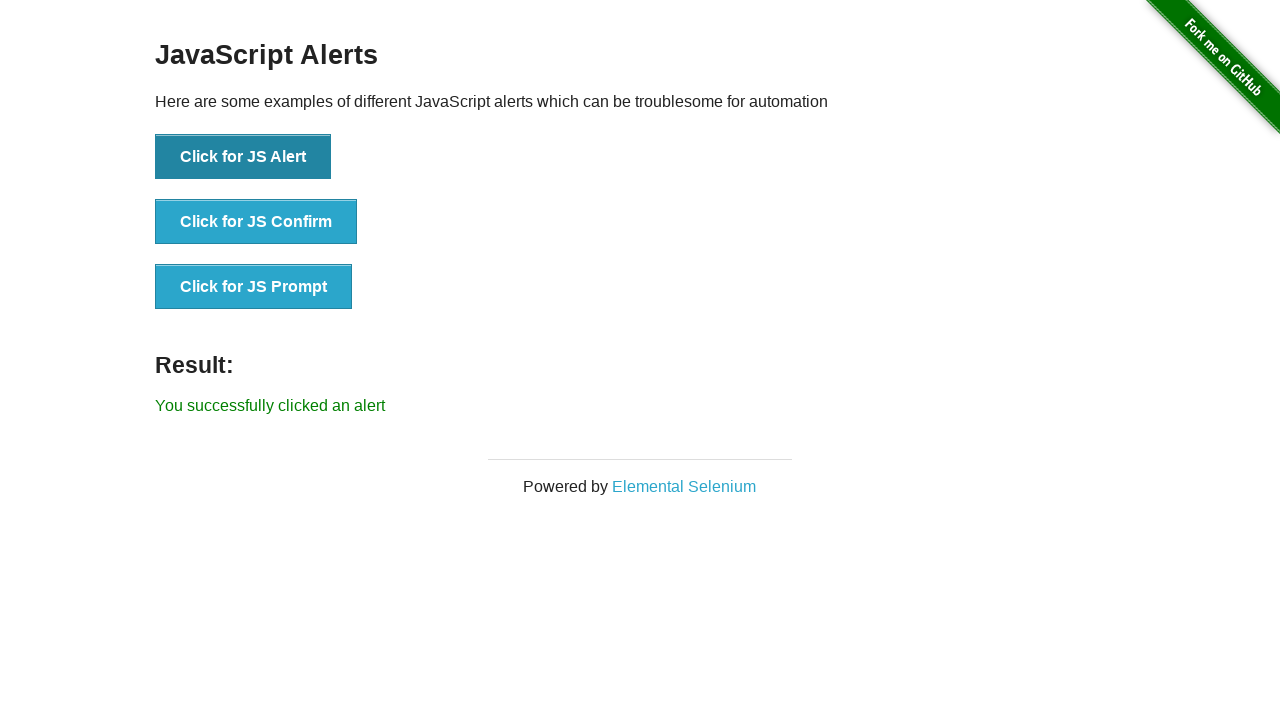

Retrieved result message text content
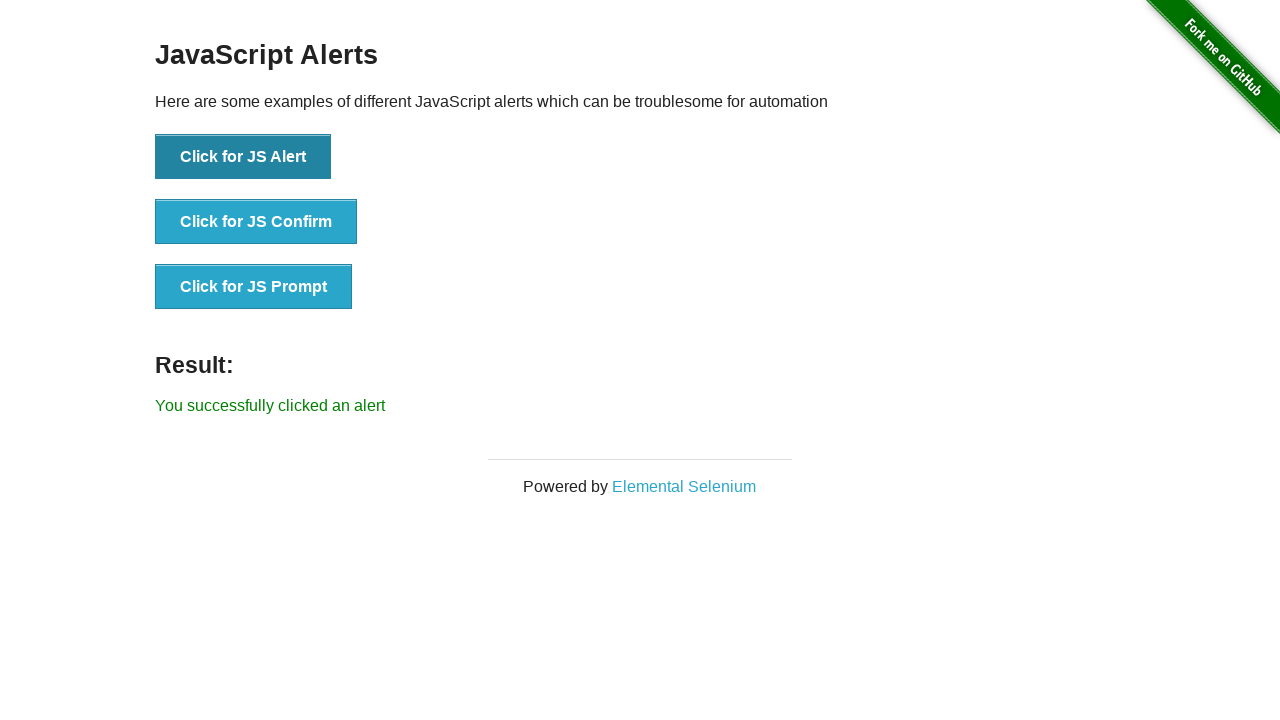

Verified result message matches expected text: 'You successfully clicked an alert'
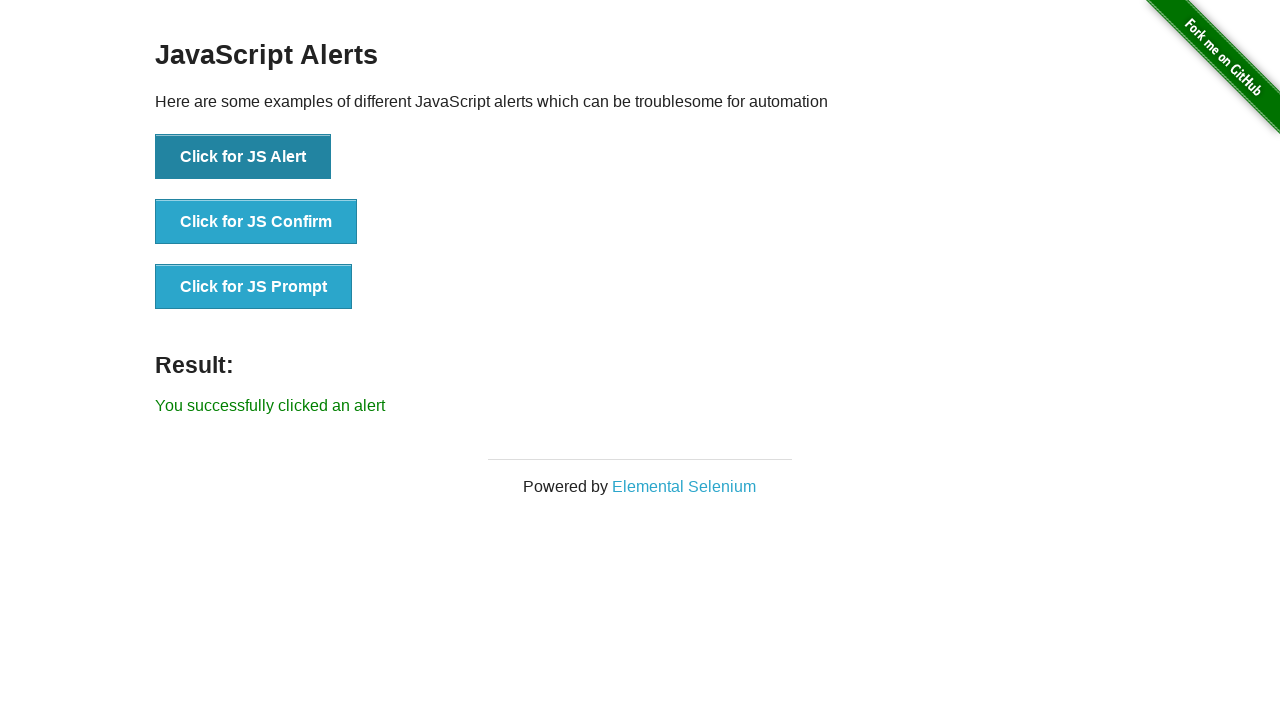

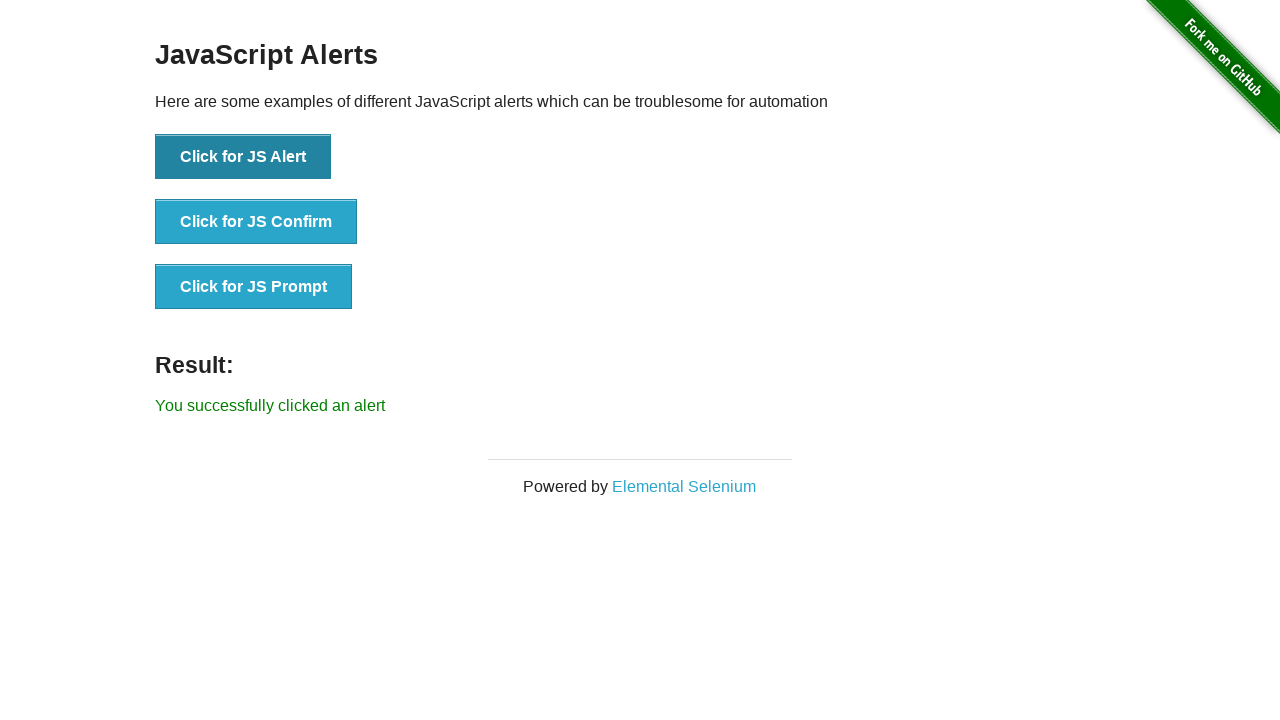